Tests iframe handling by switching to a frame, entering text in a field within the frame, then switching back to interact with the main page

Starting URL: http://demo.automationtesting.in/Frames.html

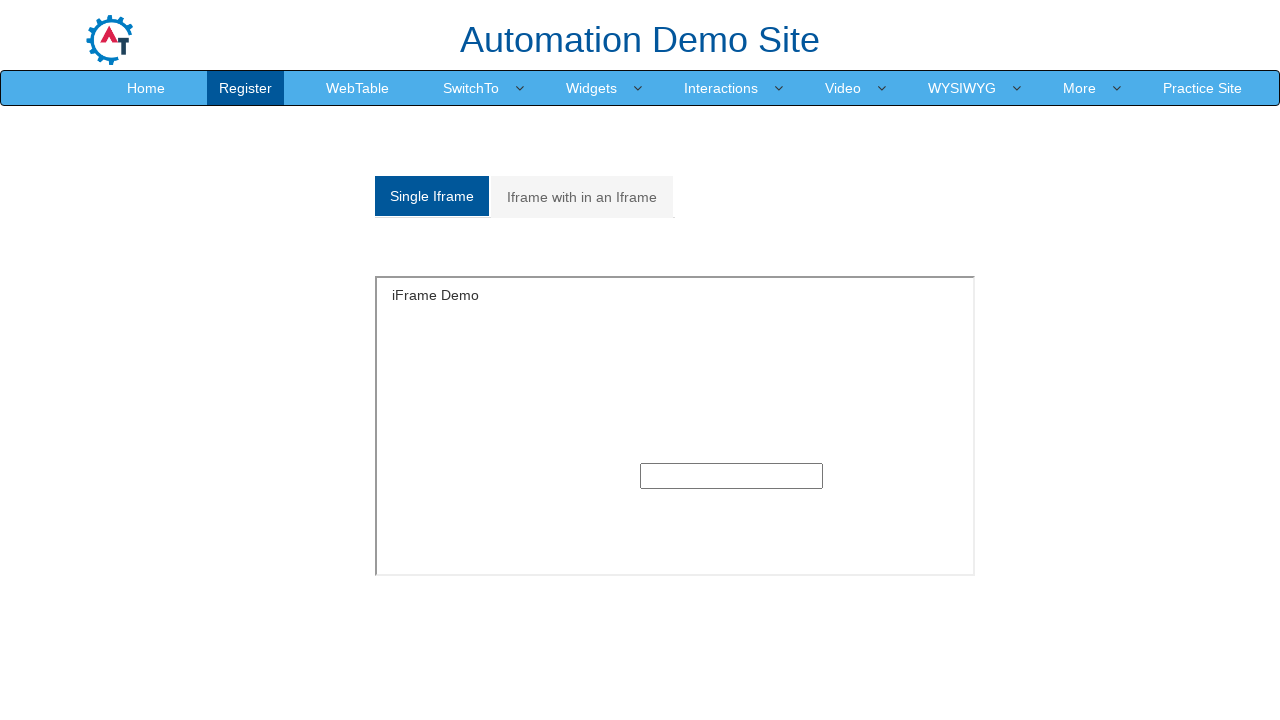

Located single frame with id 'singleframe'
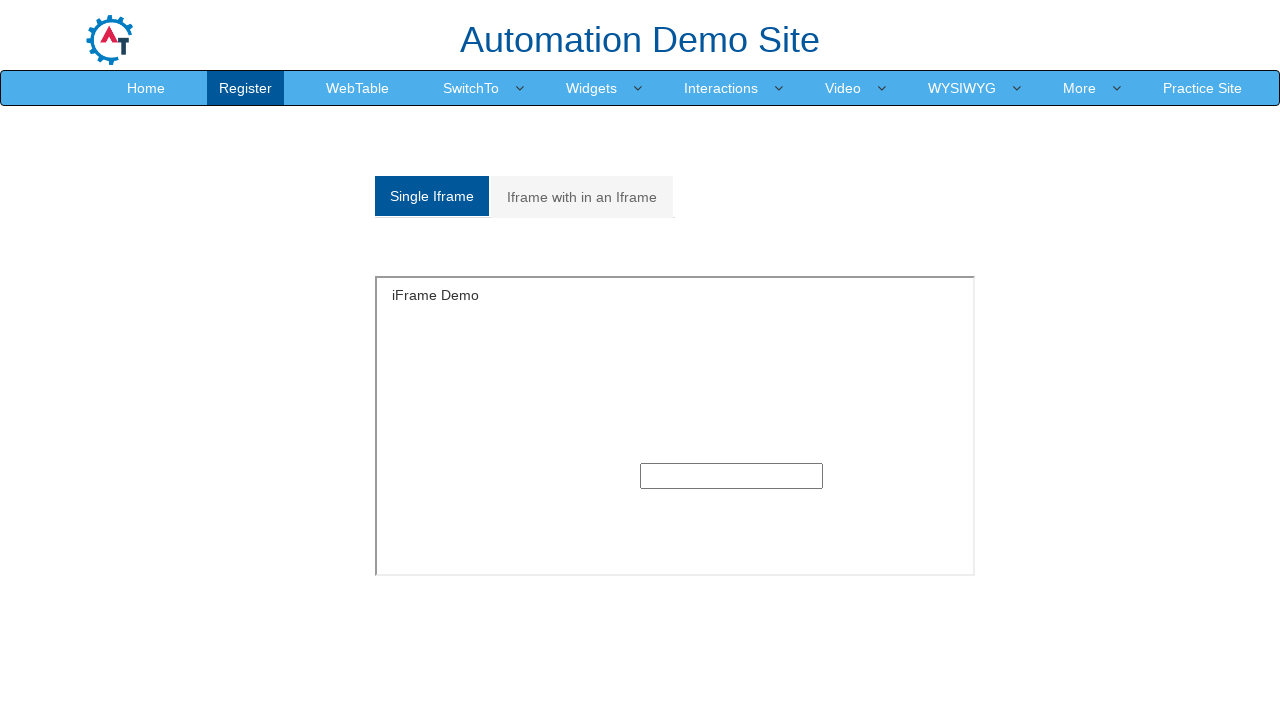

Filled text input field within frame with 'Greens' on #singleframe >> internal:control=enter-frame >> xpath=(//input[@type='text'])[1]
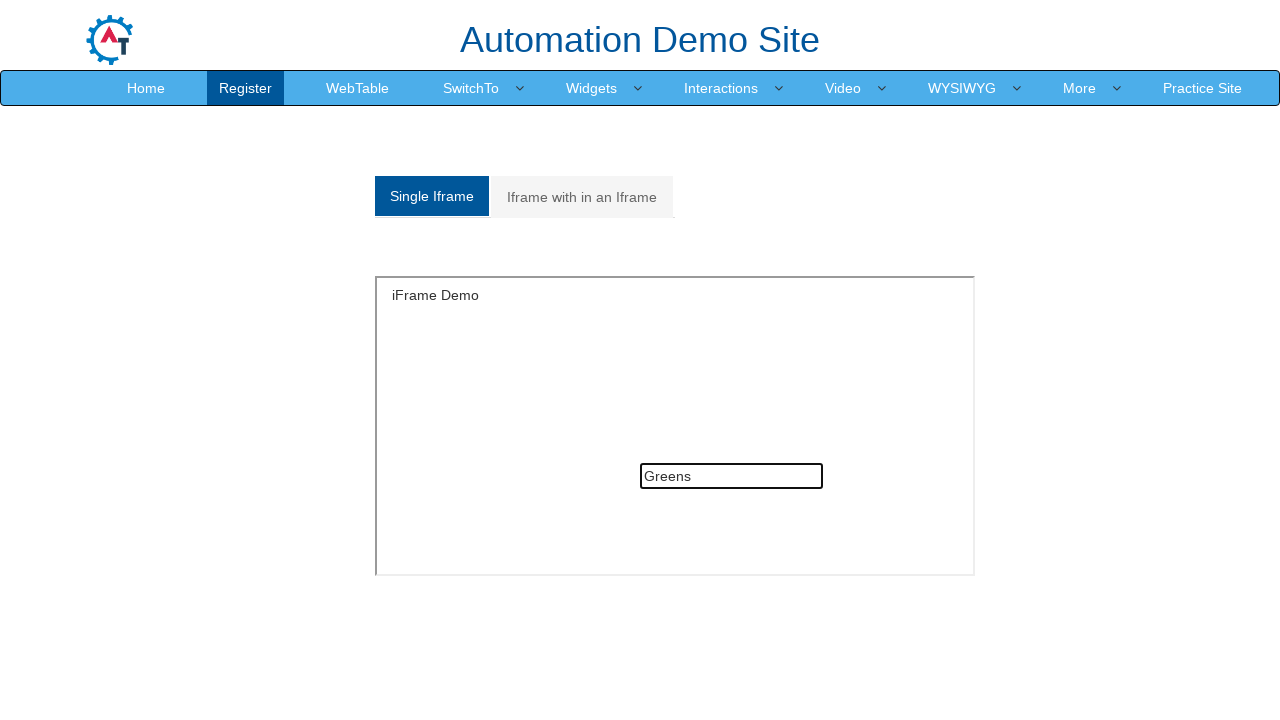

Clicked on second tab option for nested iframe at (582, 197) on xpath=(//a[@class='analystic'])[2]
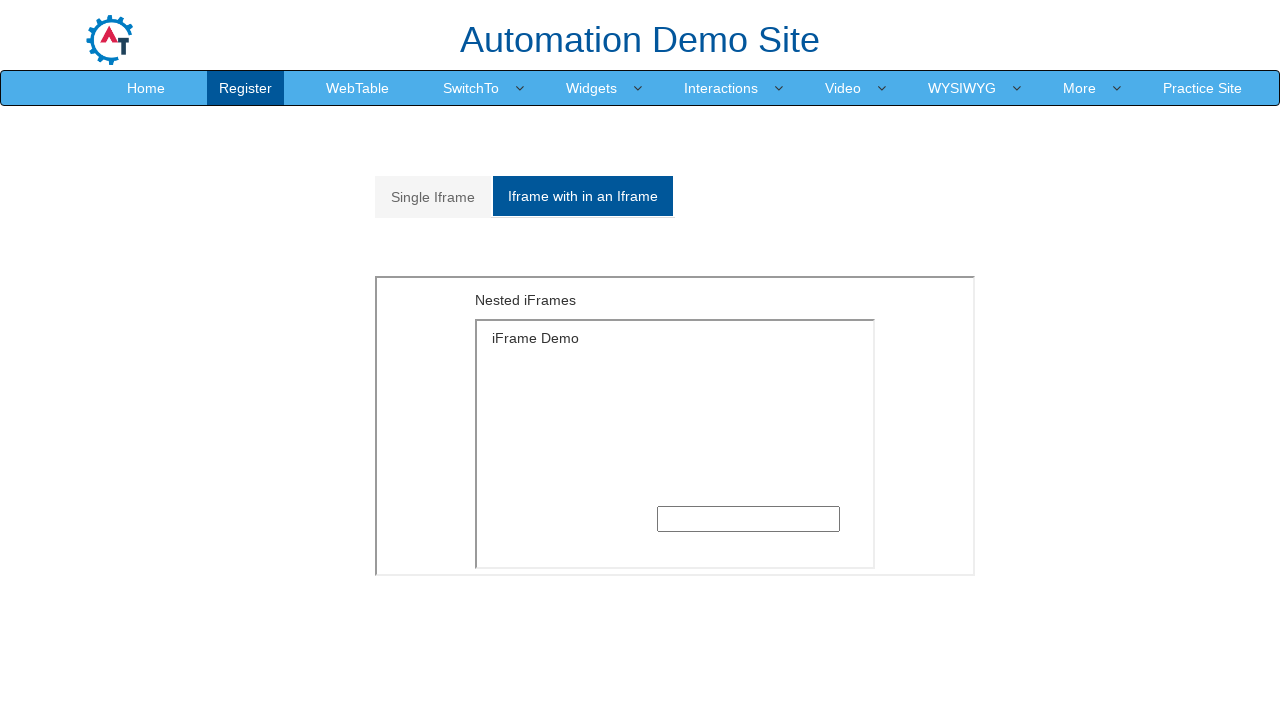

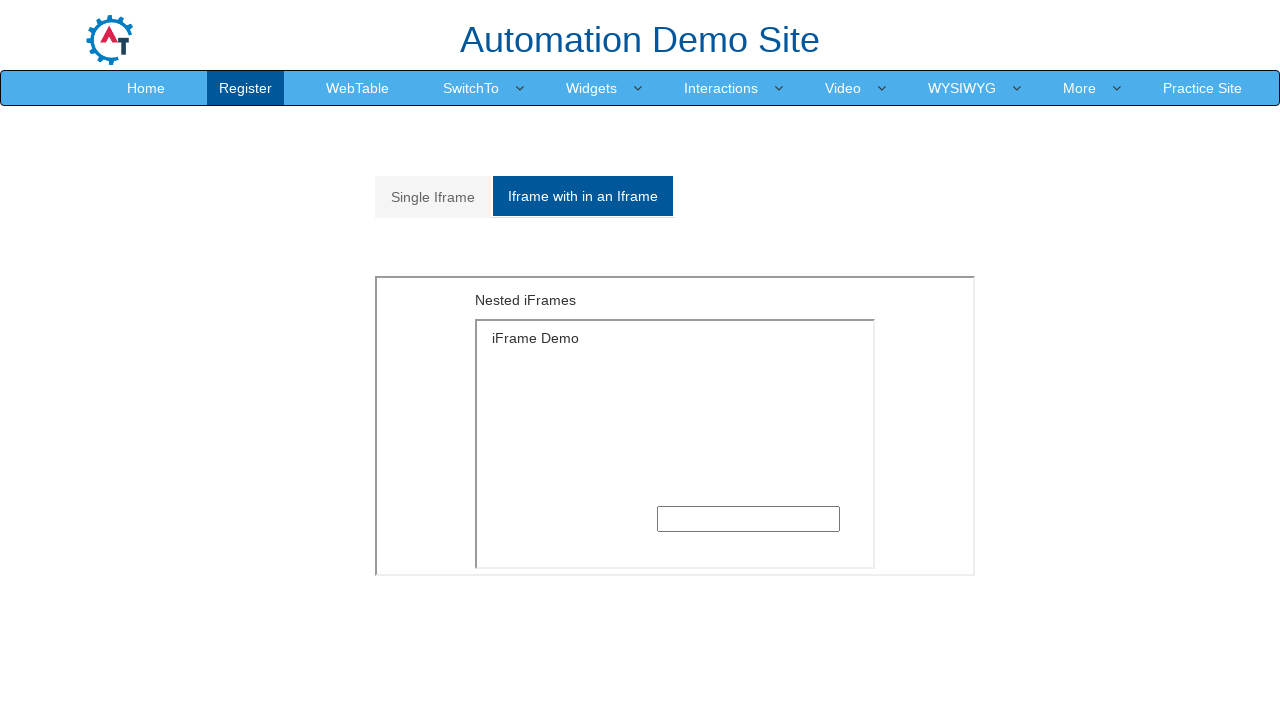